Tests the generic name entry functionality by clicking on the generic name option, entering a custom name, and verifying it is displayed

Starting URL: http://scenarioo.github.io/scenarioo-hello-world-app/index.html

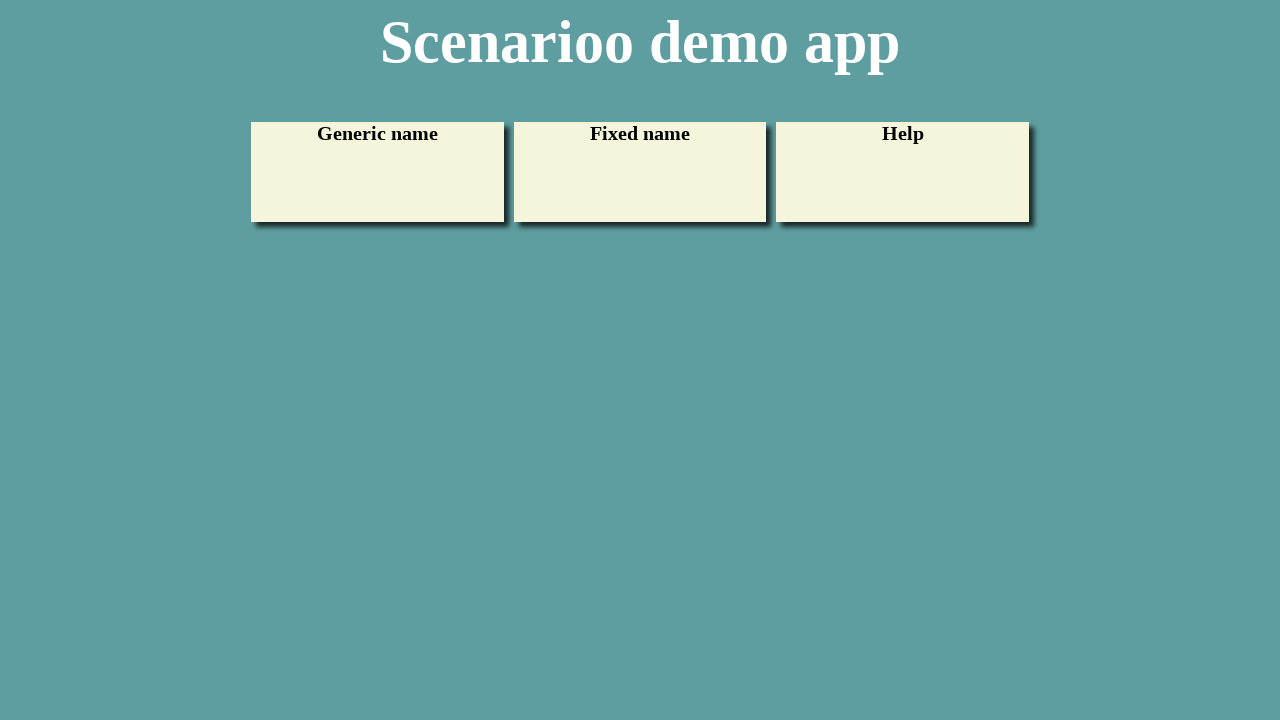

Clicked on the generic name option at (377, 172) on #uc1 a
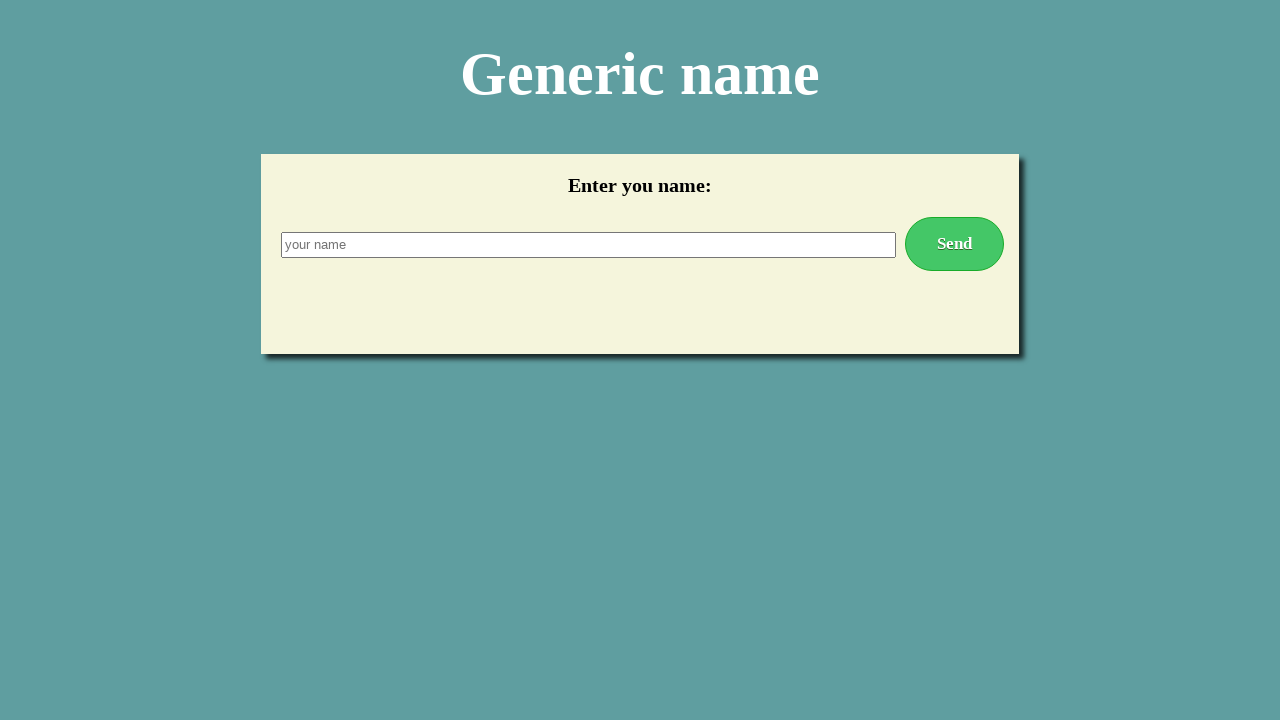

Entered 'Custom User' in the name input field on #nameInput
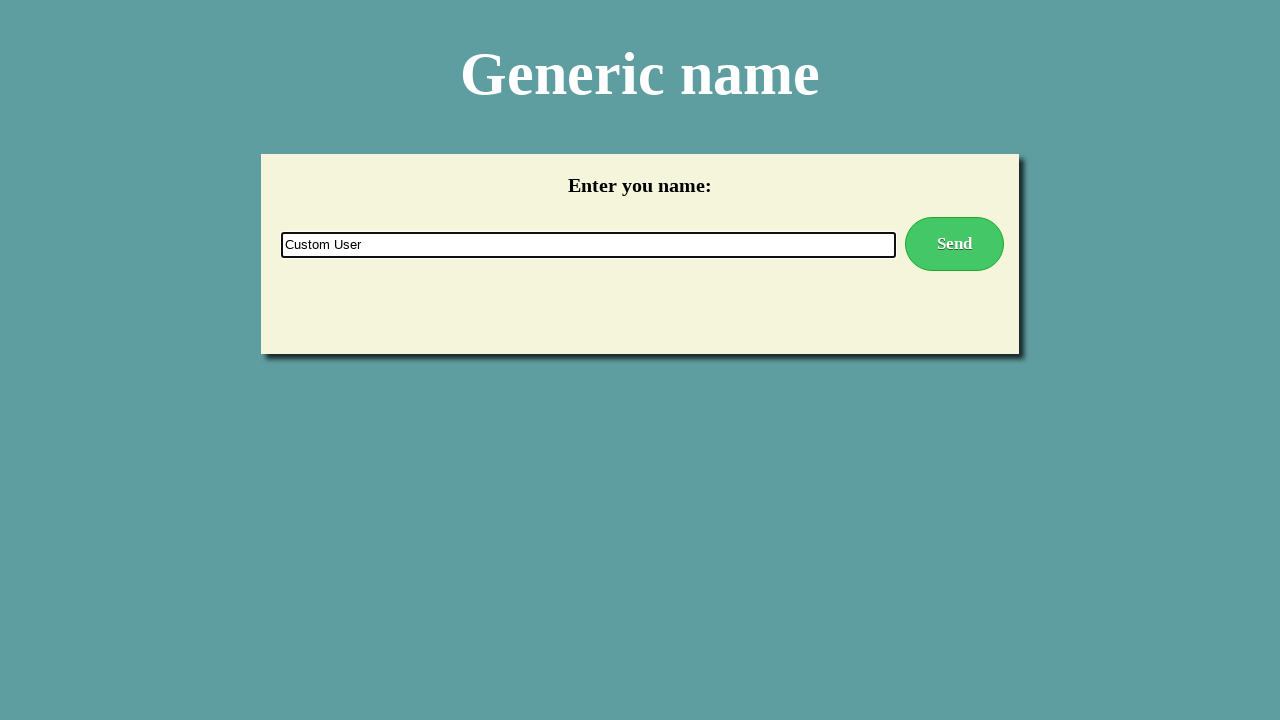

Clicked the submit button at (954, 244) on #submitLink
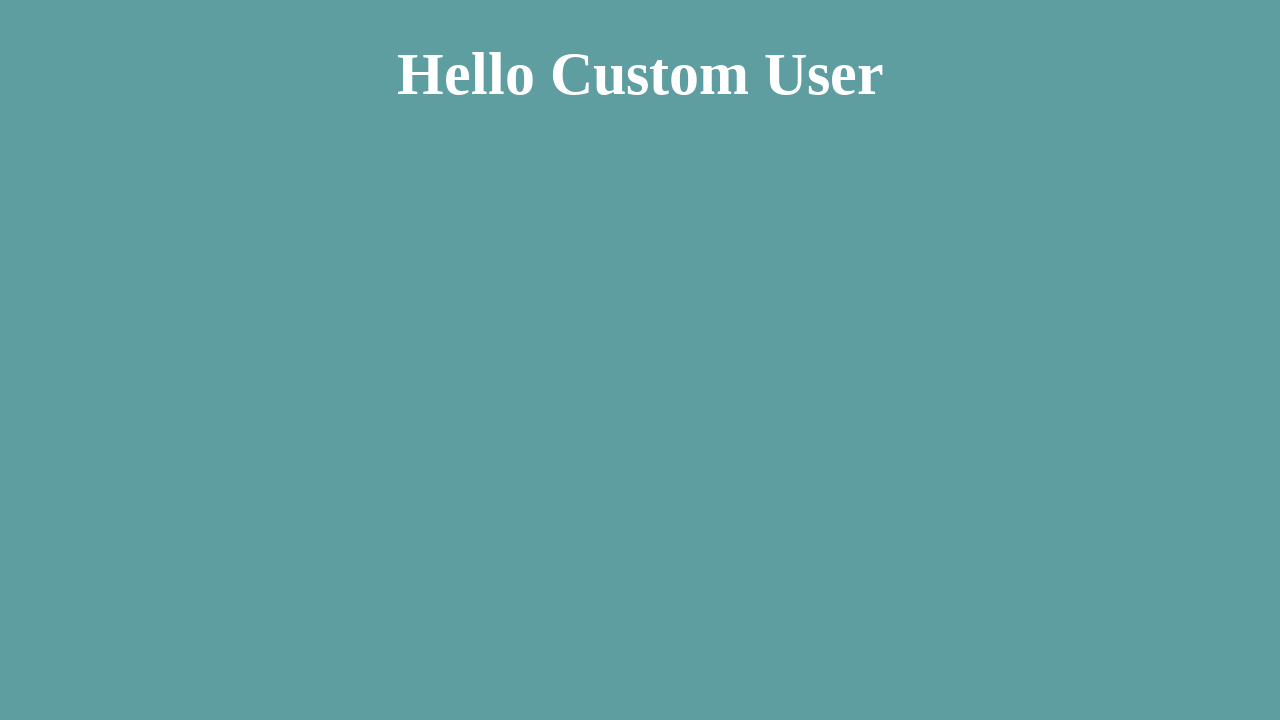

Waited for userName element to load
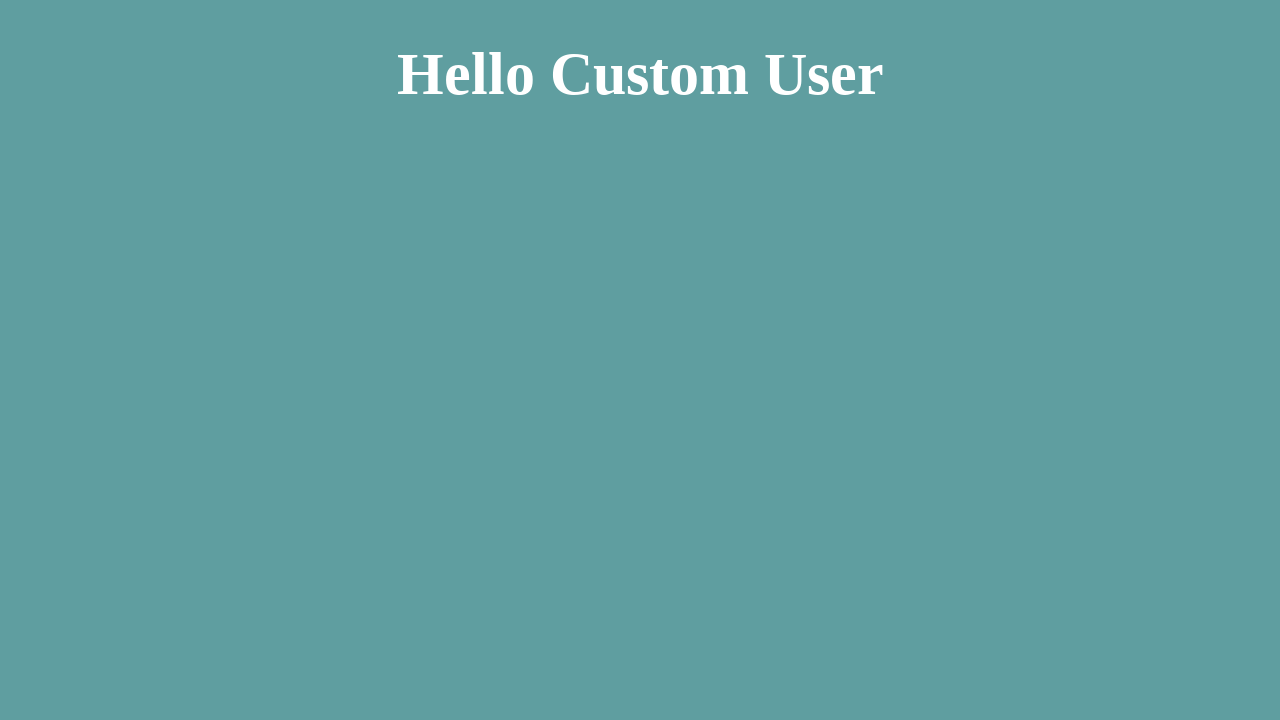

Verified that the custom name 'Custom User' is displayed correctly
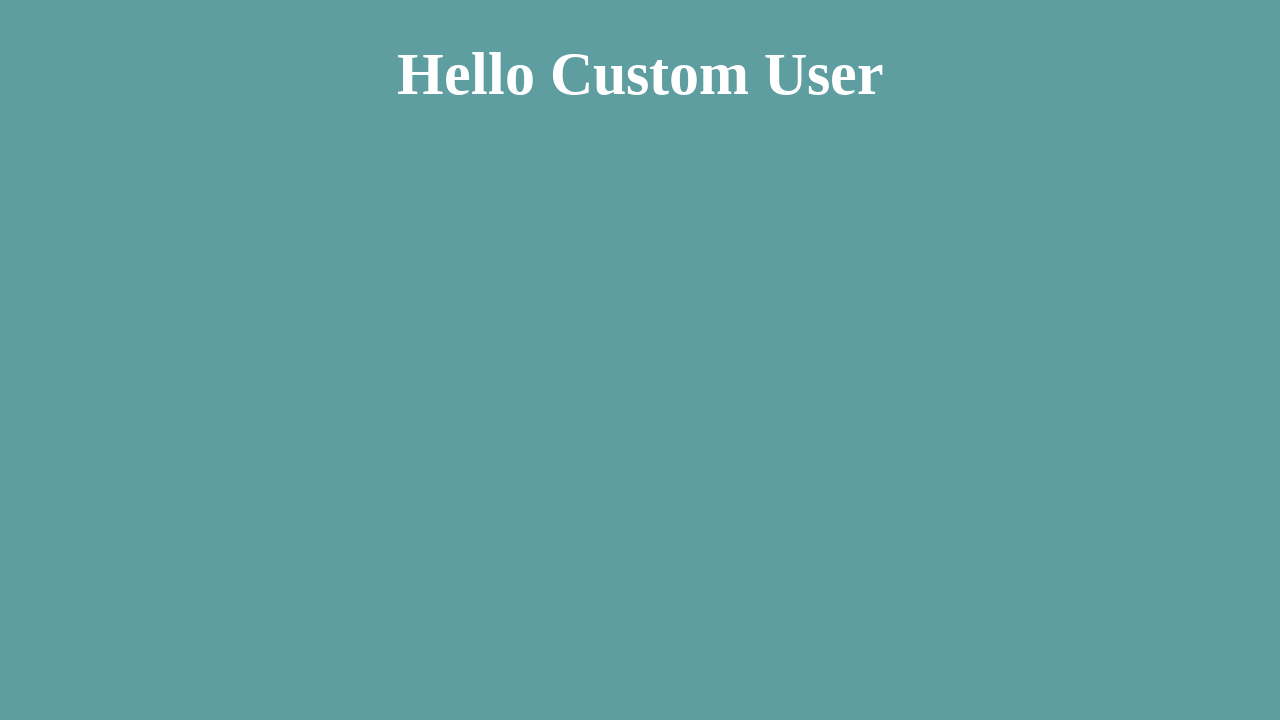

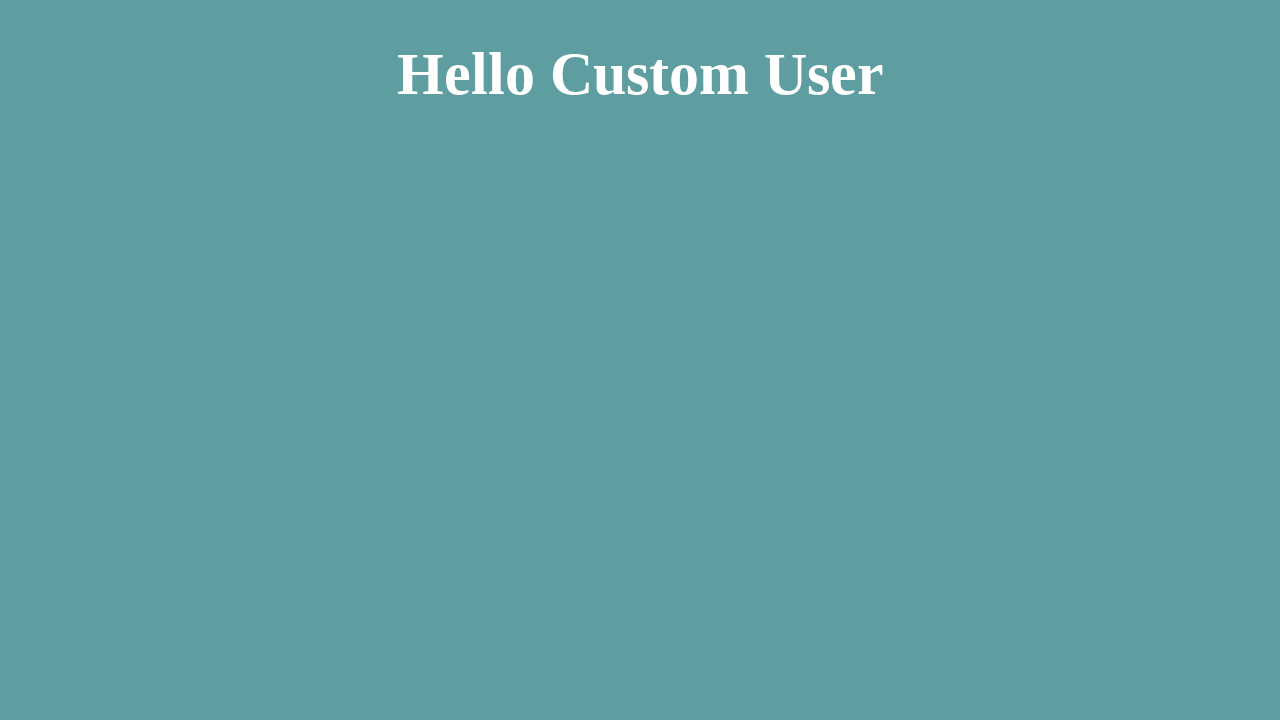